Navigates to a practice page and enters text into a name input field

Starting URL: https://www.letskodeit.com/practice

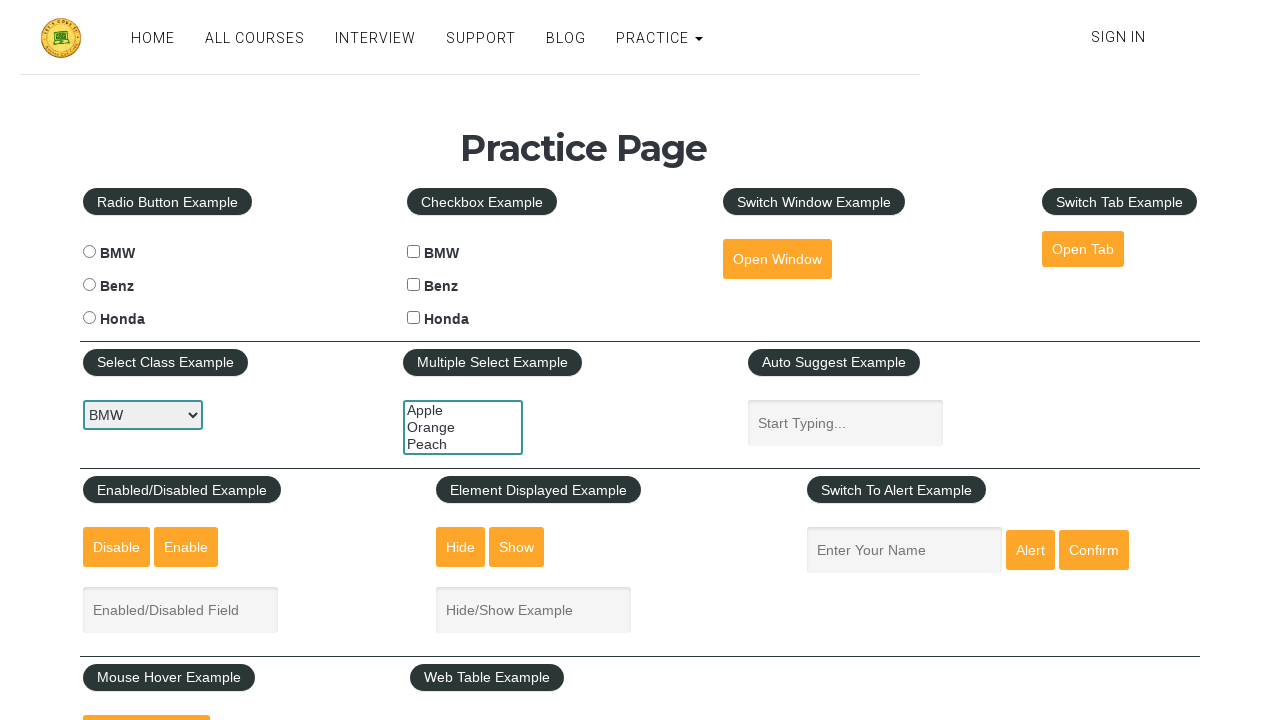

Filled name input field with 'Automation' on input[name='enter-name']
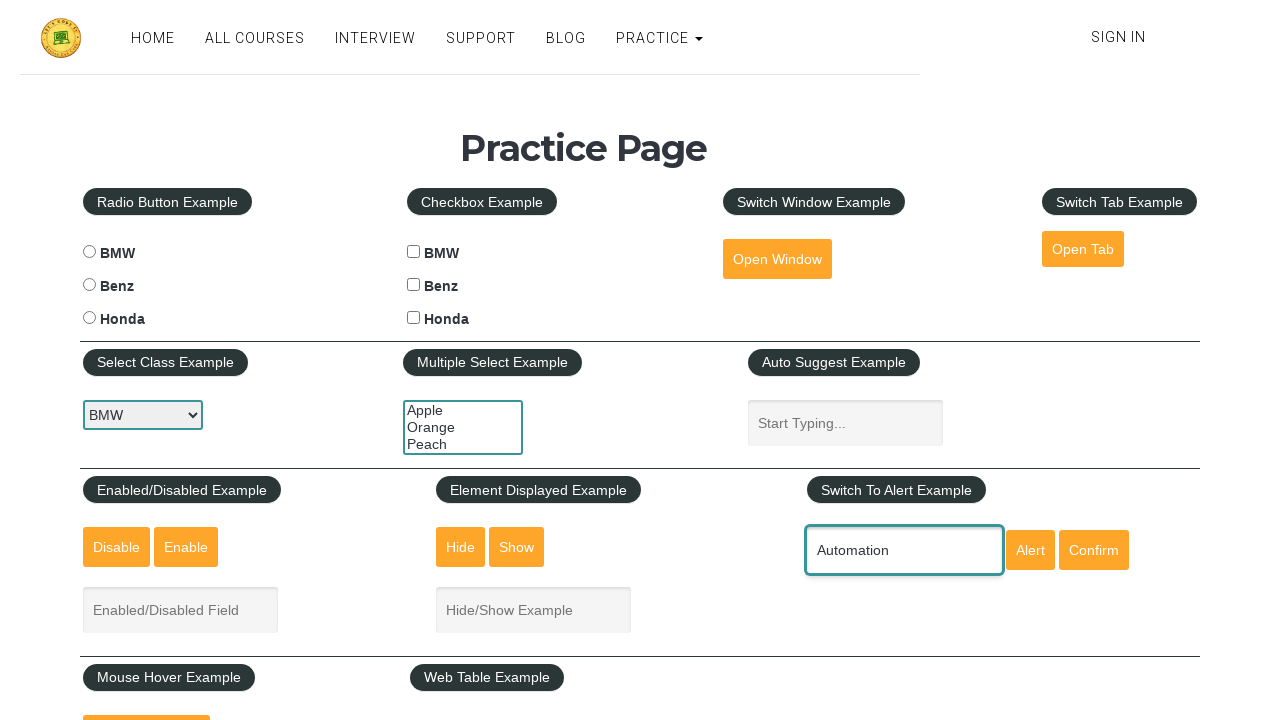

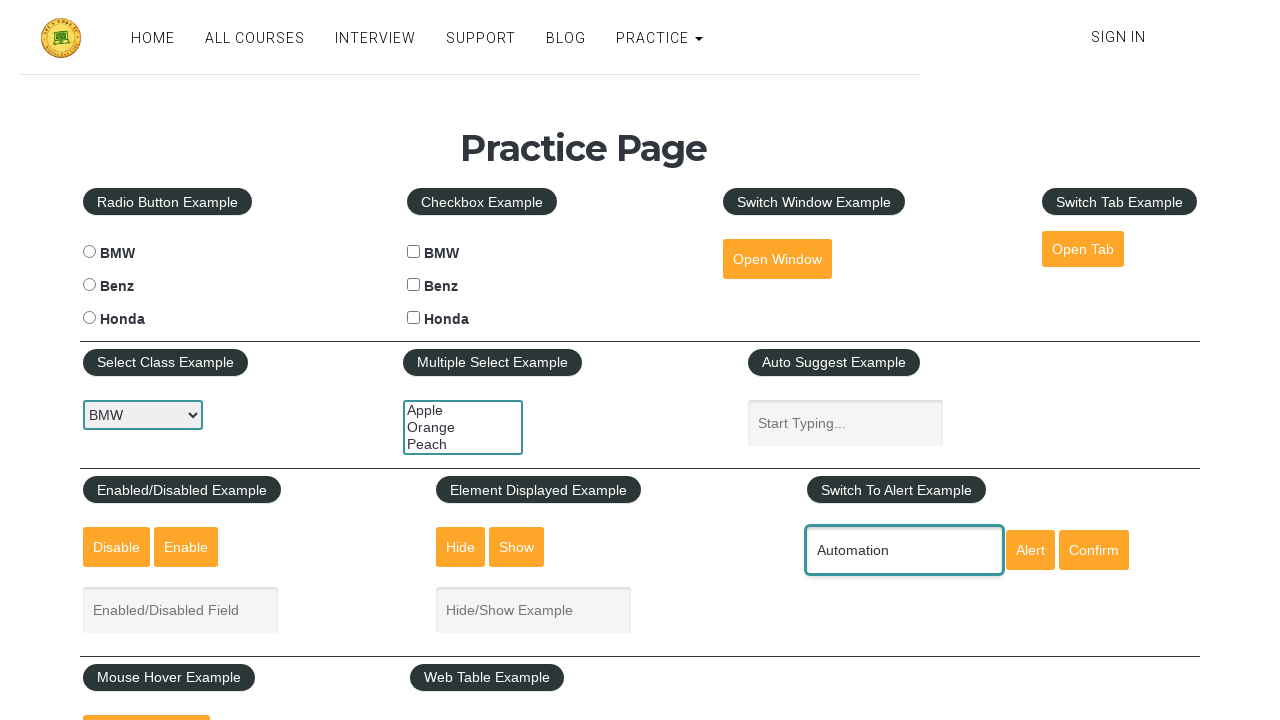